Navigates to the W3Schools HTML tables tutorial page and verifies that the example table with customer data is properly loaded and displayed.

Starting URL: https://www.w3schools.com/html/html_tables.asp

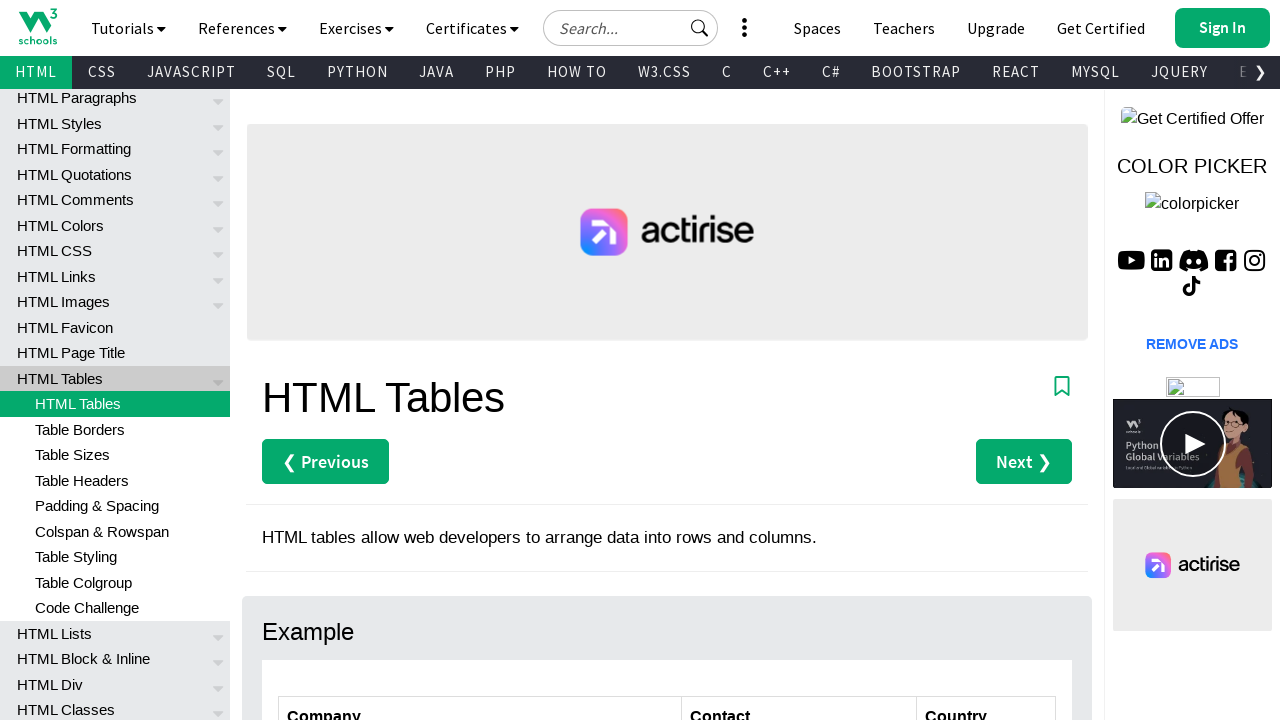

Navigated to W3Schools HTML tables tutorial page
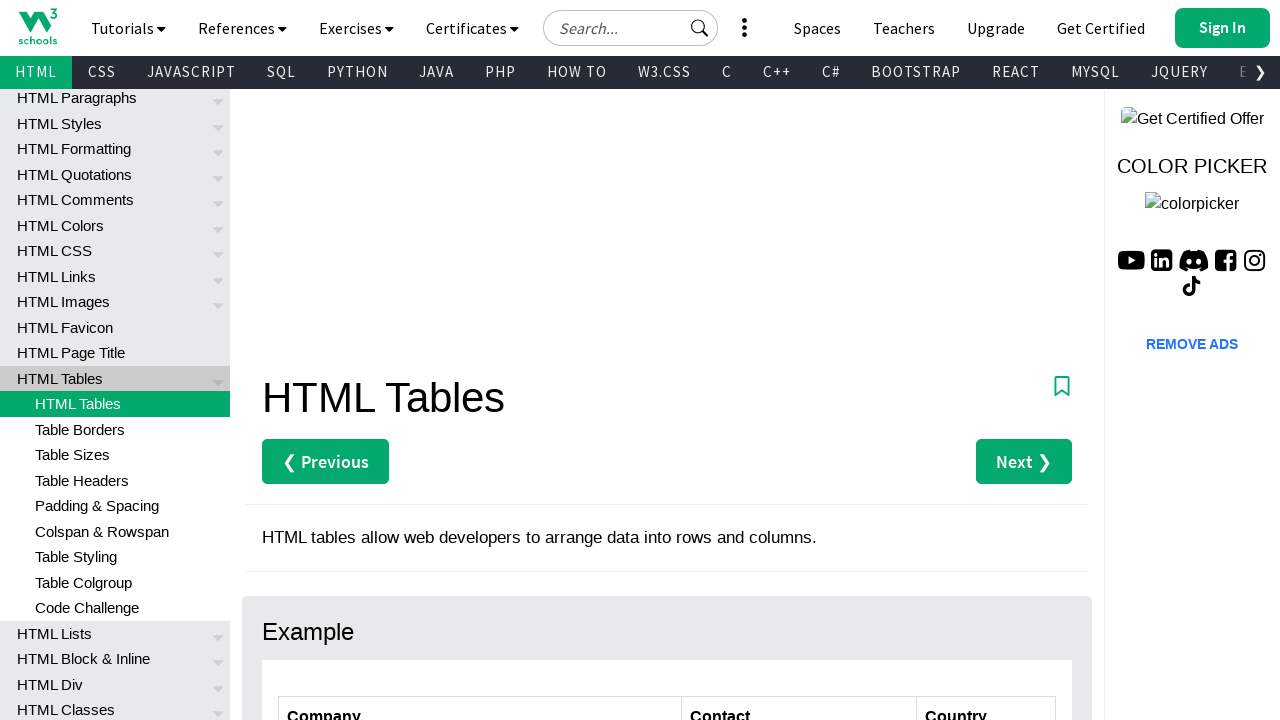

Customers table is visible on page
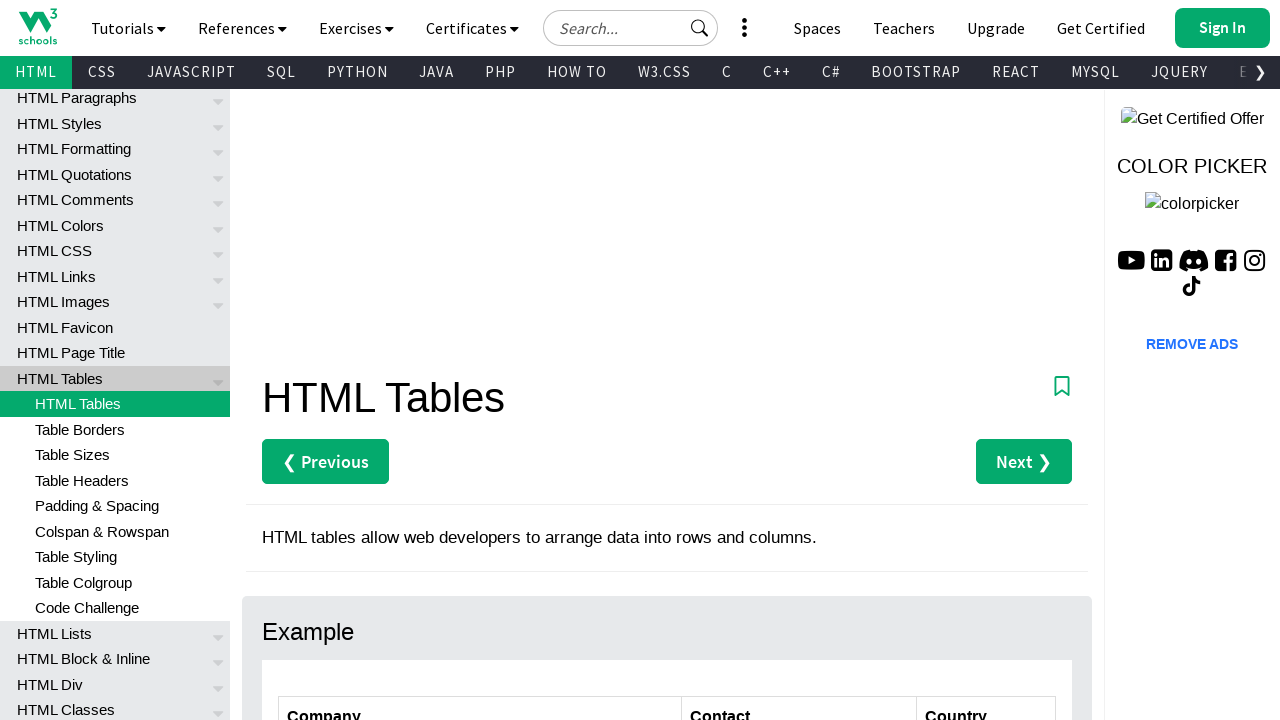

Customers table body rows loaded successfully
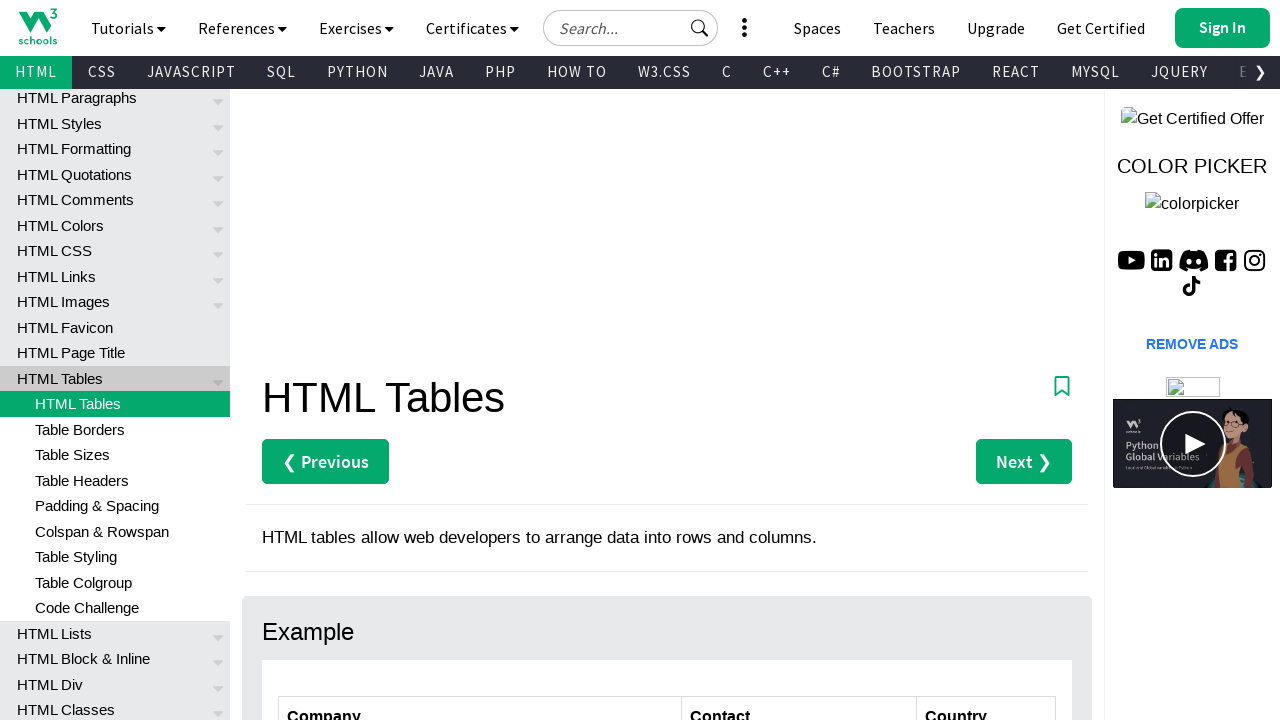

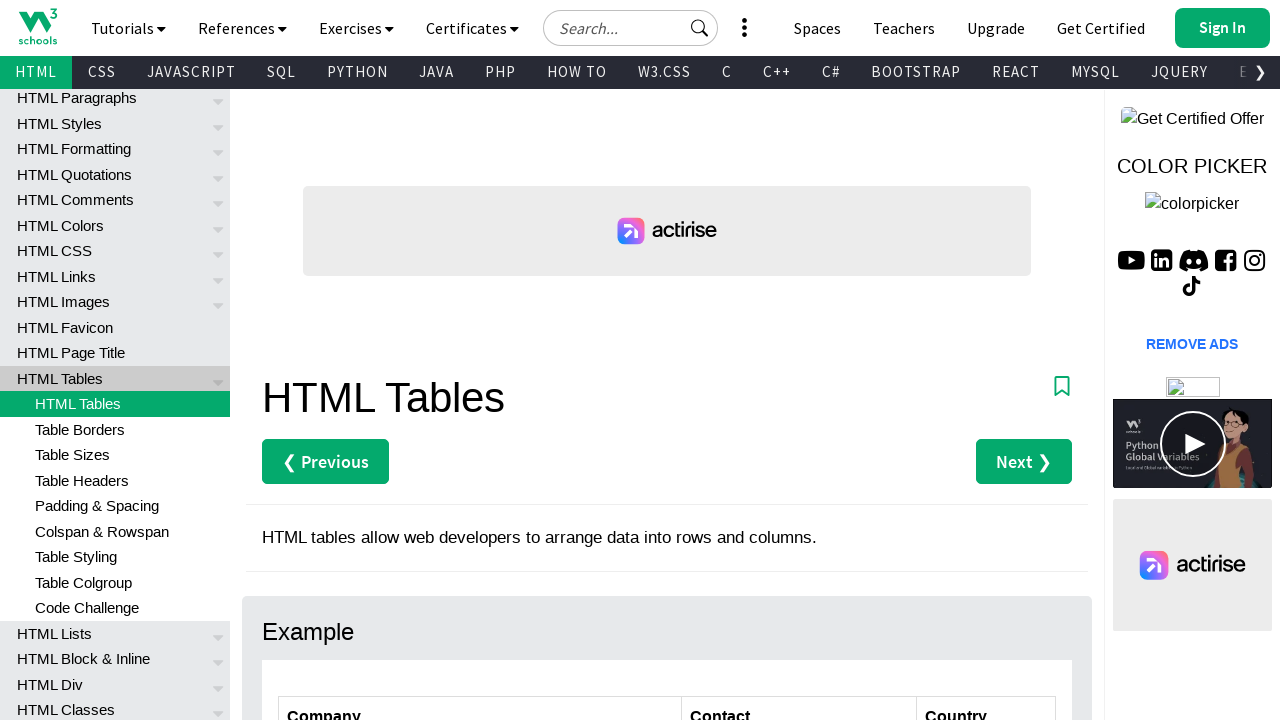